Tests the jQuery UI resizable widget by switching to the iframe and dragging the resize handle to expand the element

Starting URL: https://jqueryui.com/resizable/

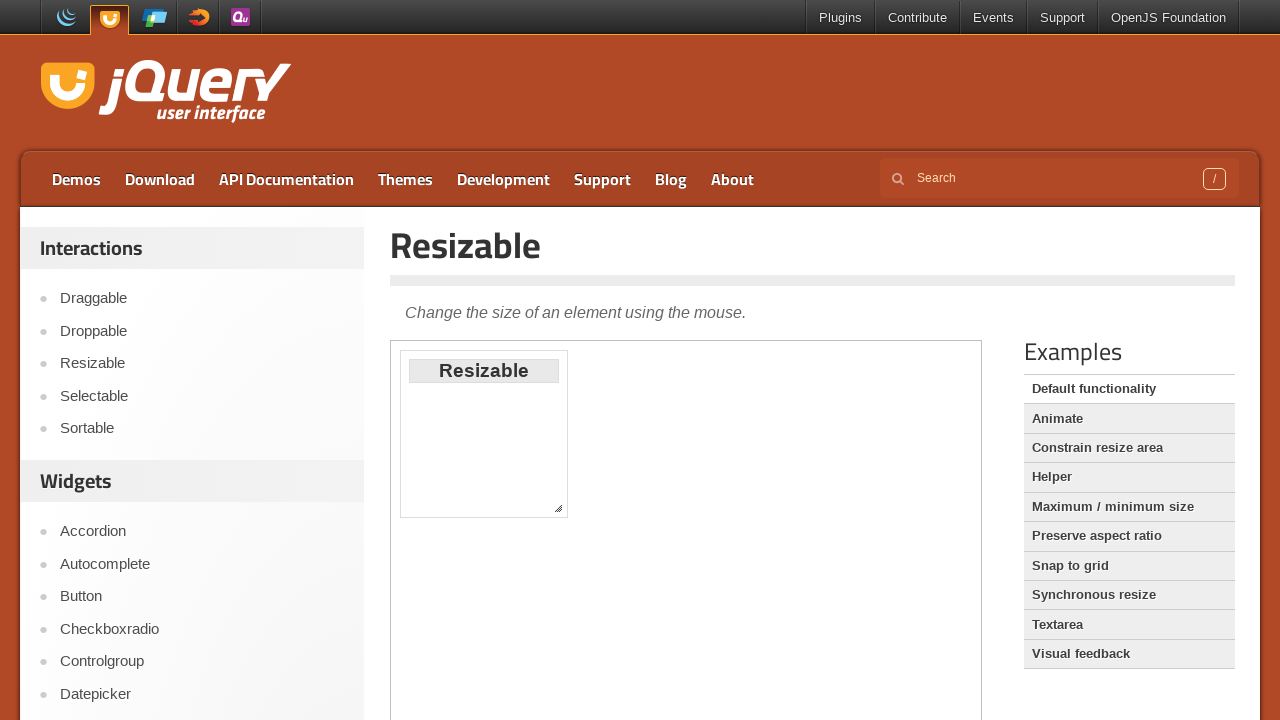

Navigated to jQuery UI resizable demo page
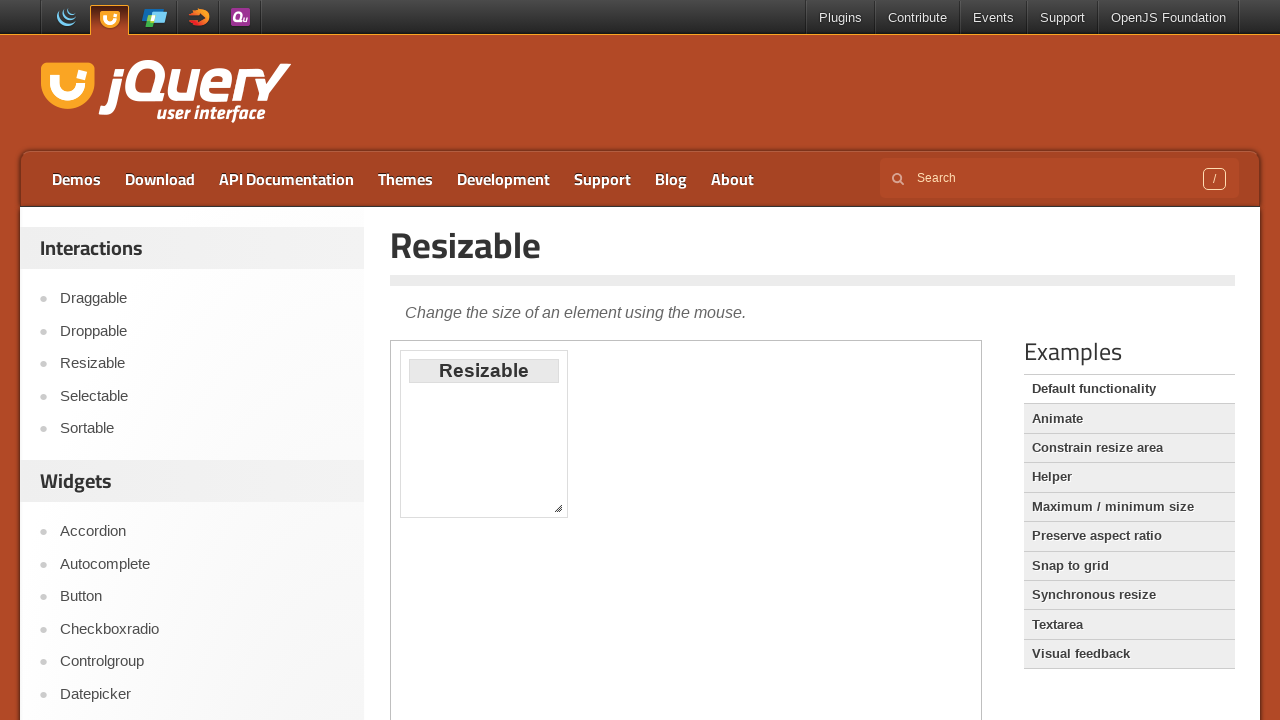

Located the demo iframe
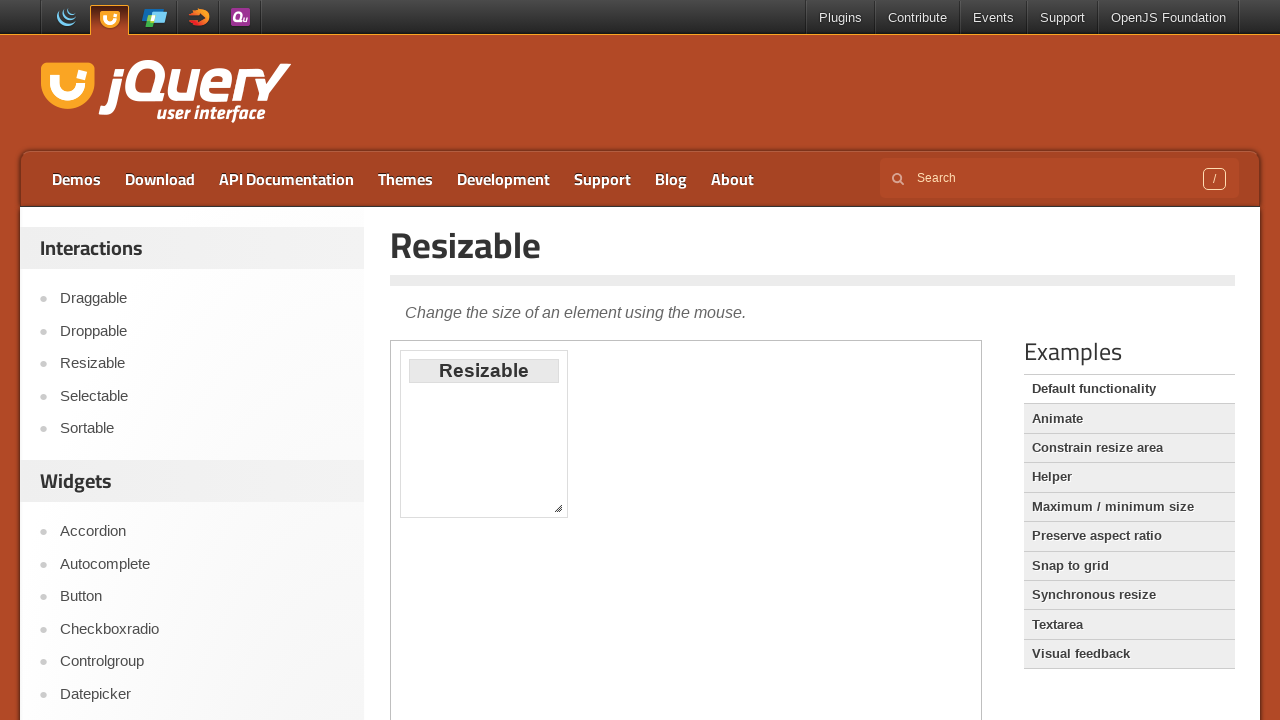

Located the resize handle element
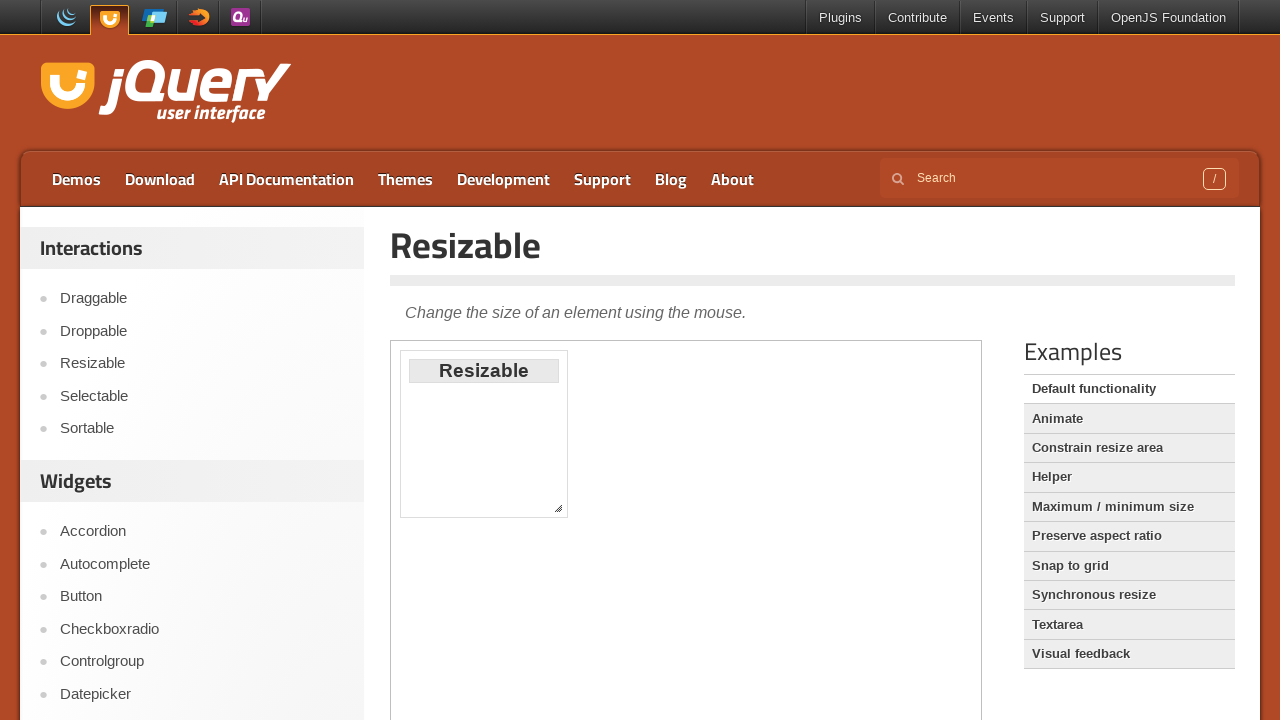

Retrieved bounding box of resize handle
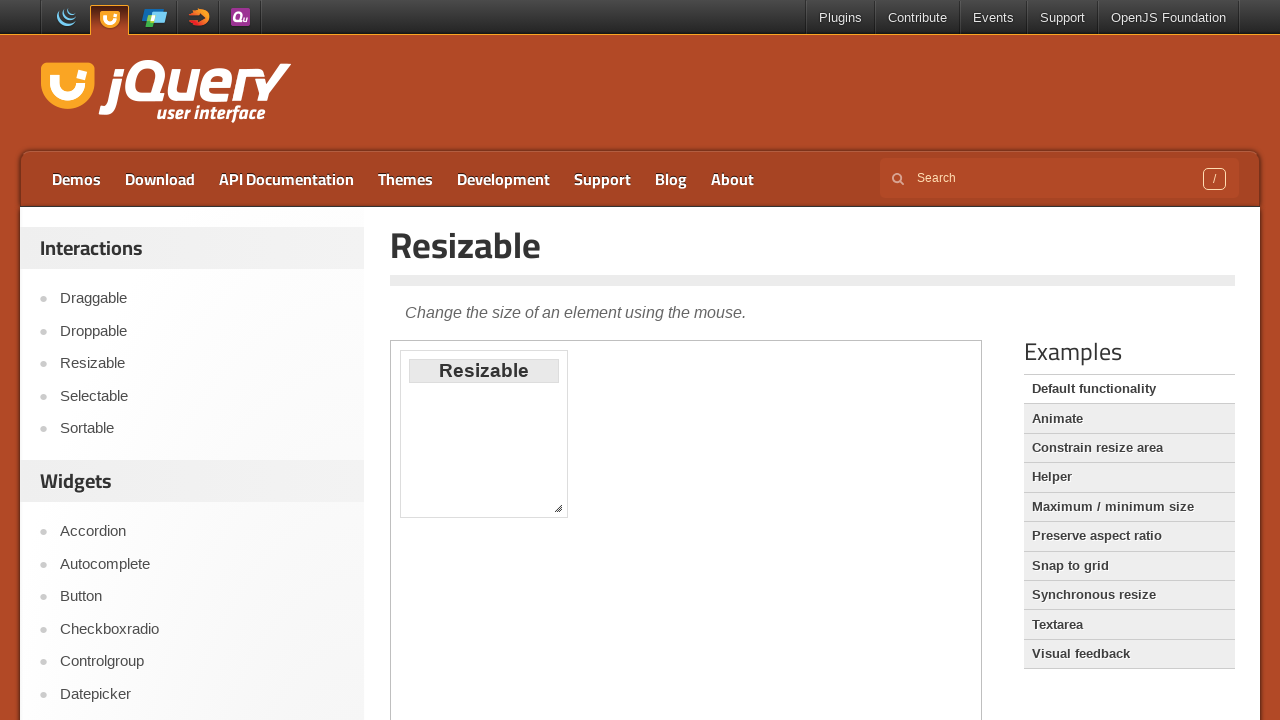

Moved mouse to resize handle center at (558, 508)
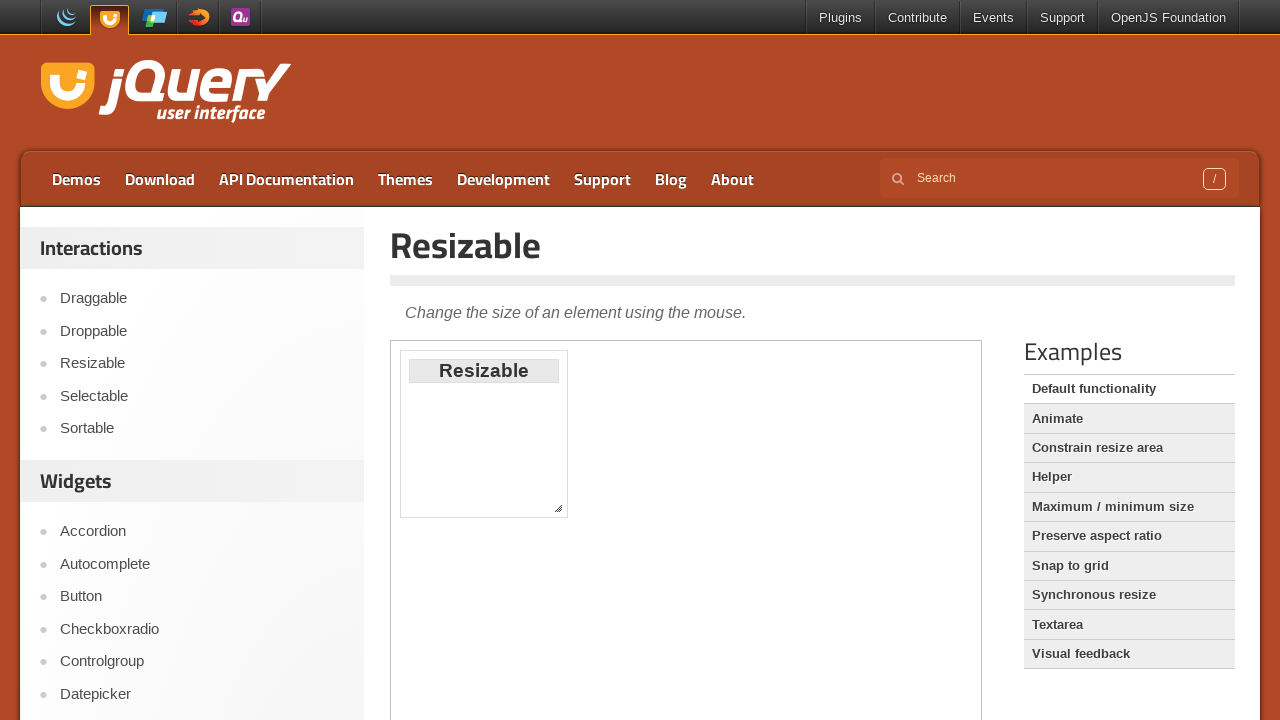

Pressed mouse button down on resize handle at (558, 508)
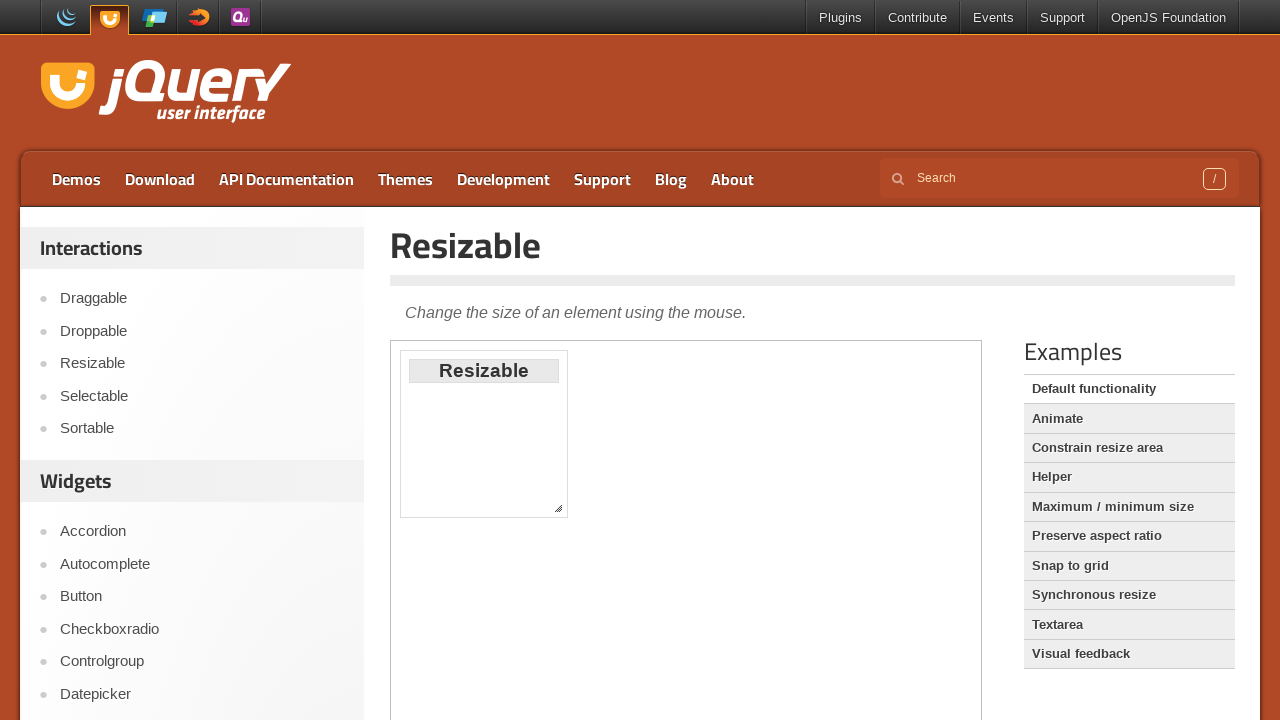

Dragged resize handle to expand element at (795, 720)
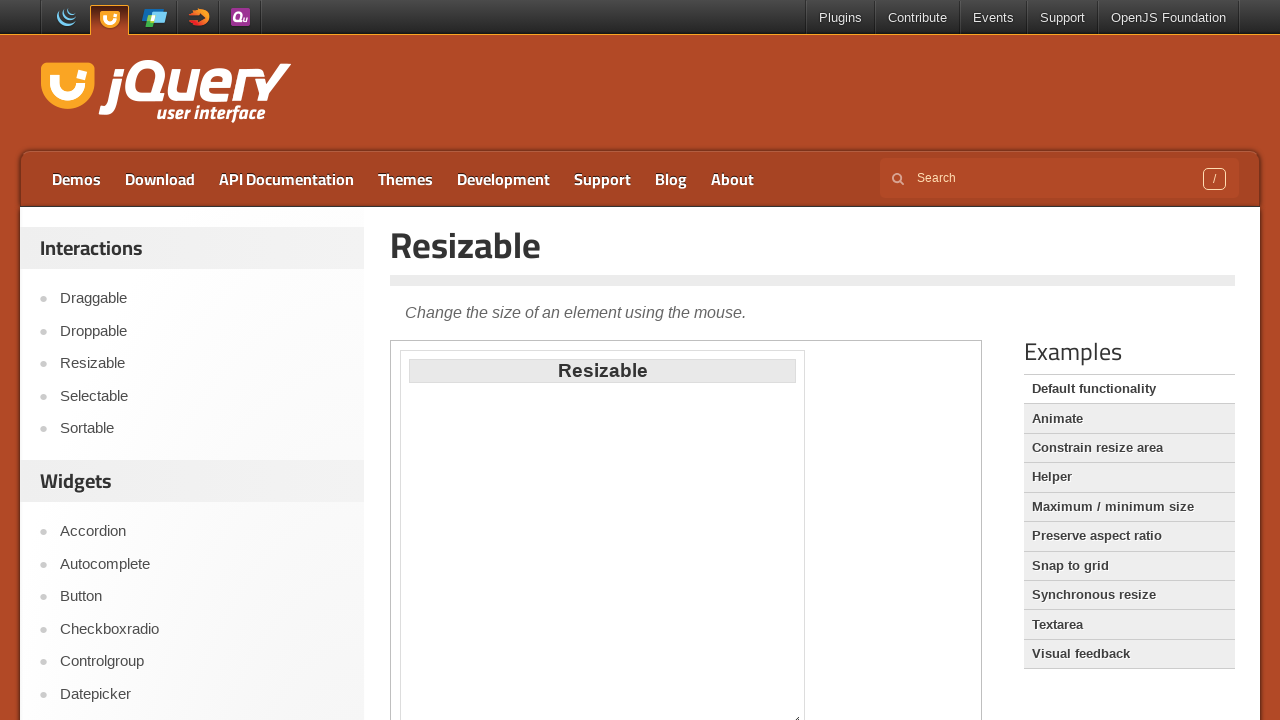

Released mouse button to complete resize at (795, 720)
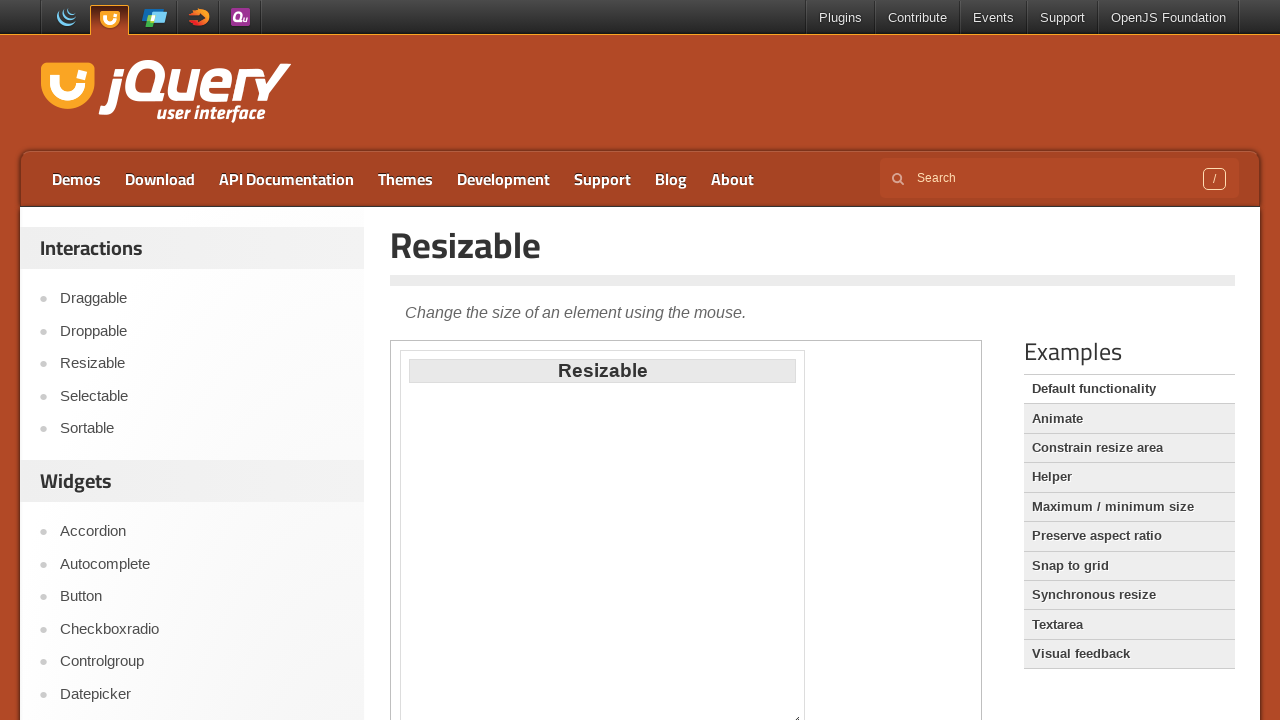

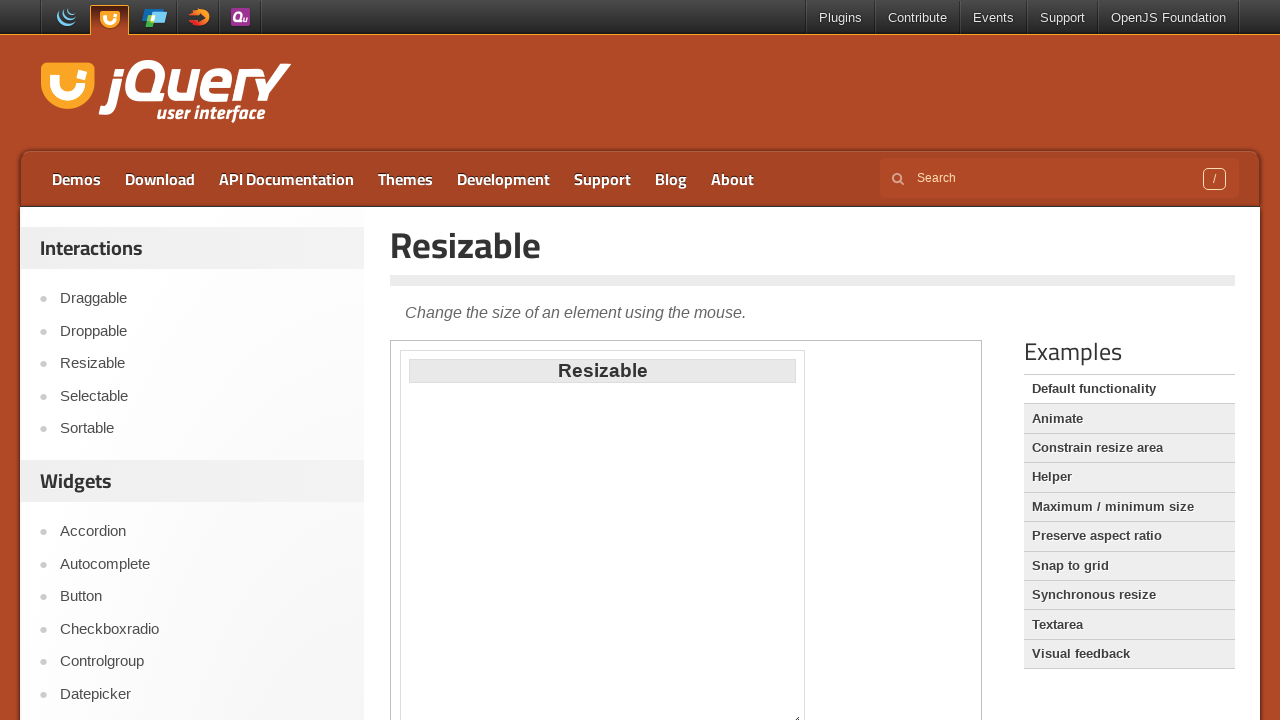